Tests navigation through multiple testing-related links, opening each in a new tab, then closing tabs and returning to home page

Starting URL: https://automationbysqatools.blogspot.com/p/manual-testing.html

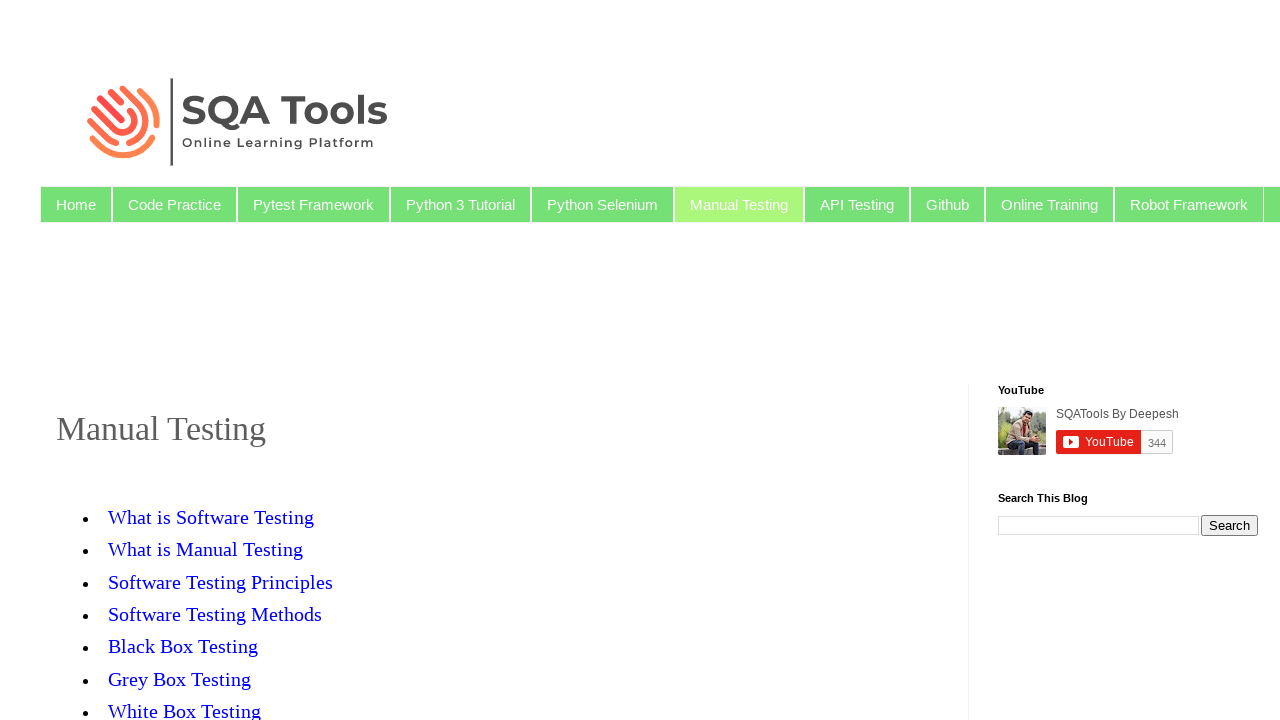

Clicked 'Smoke Testing' link to open in new tab at (256, 361) on text=Smoke Testing
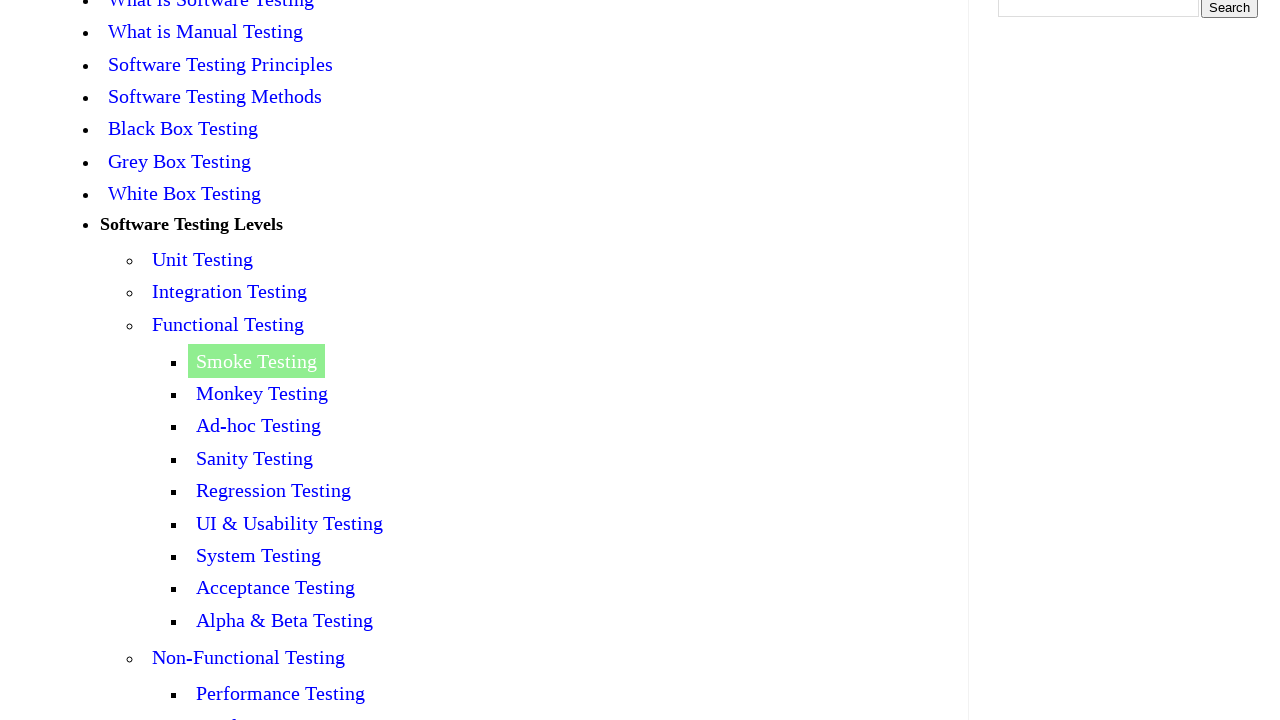

New page with 'Smoke Testing' content loaded
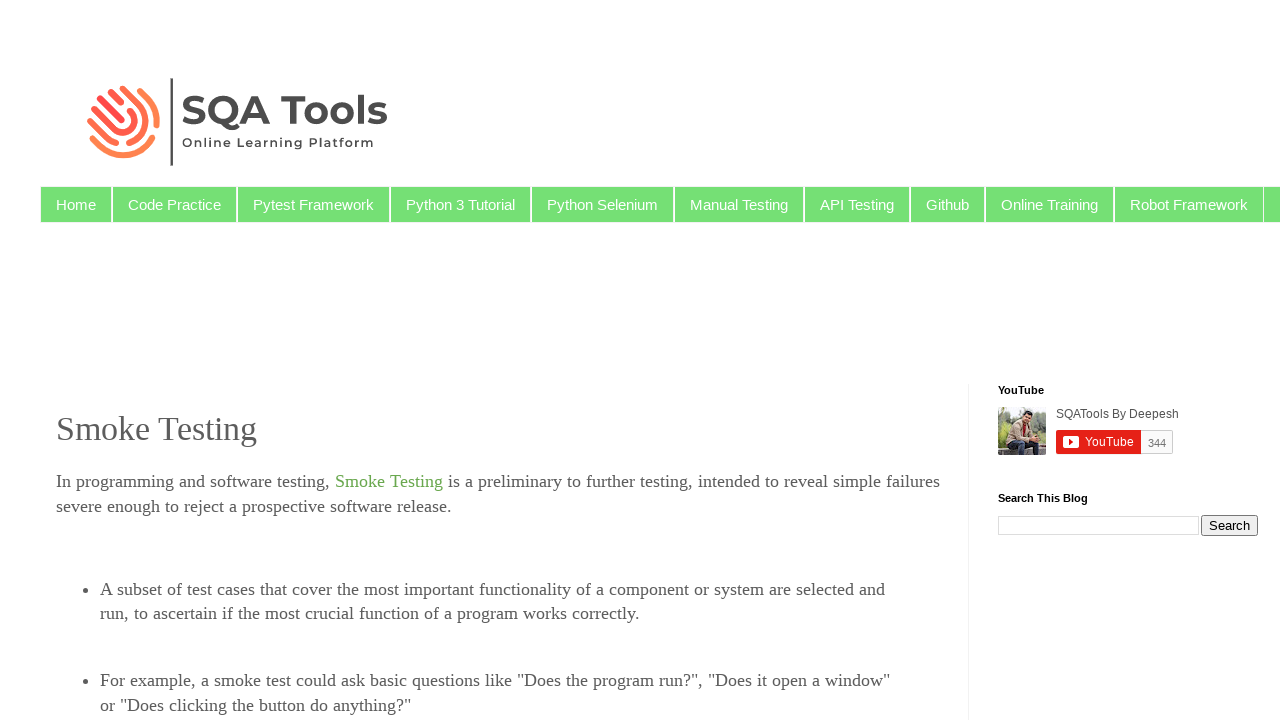

Closed tab with 'Smoke Testing' content
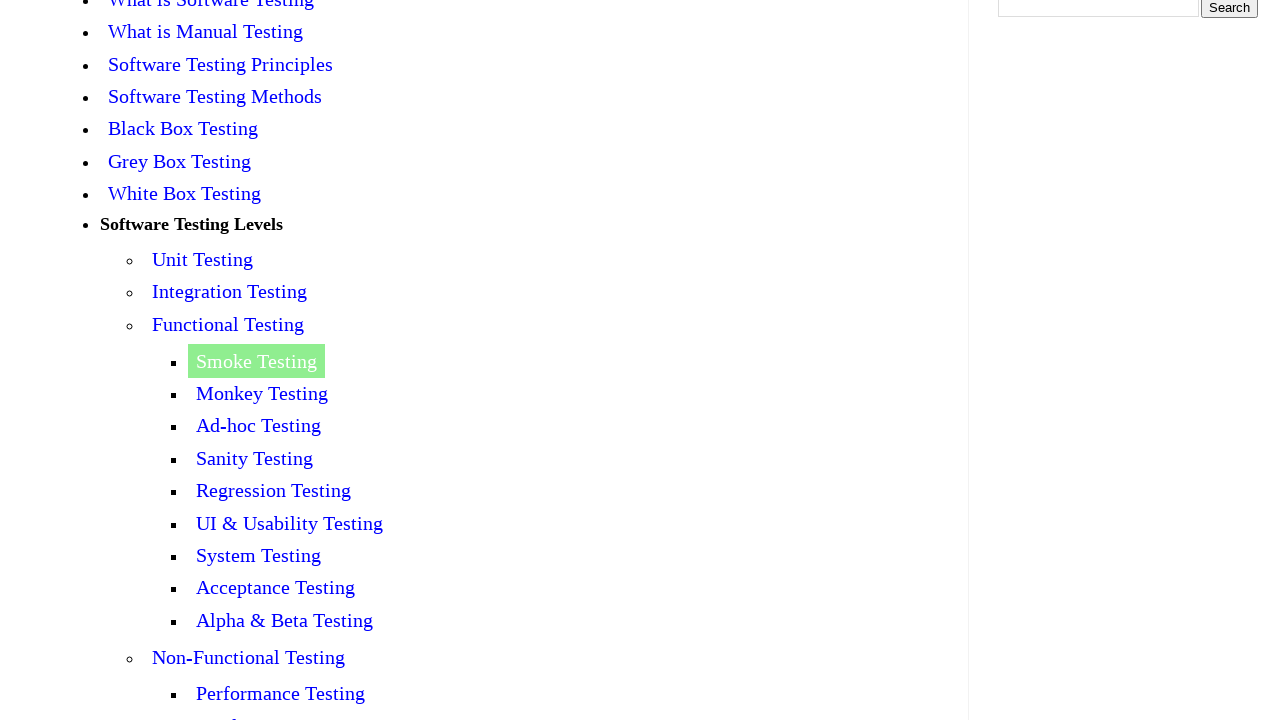

Clicked 'Monkey Testing' link to open in new tab at (262, 393) on text=Monkey Testing
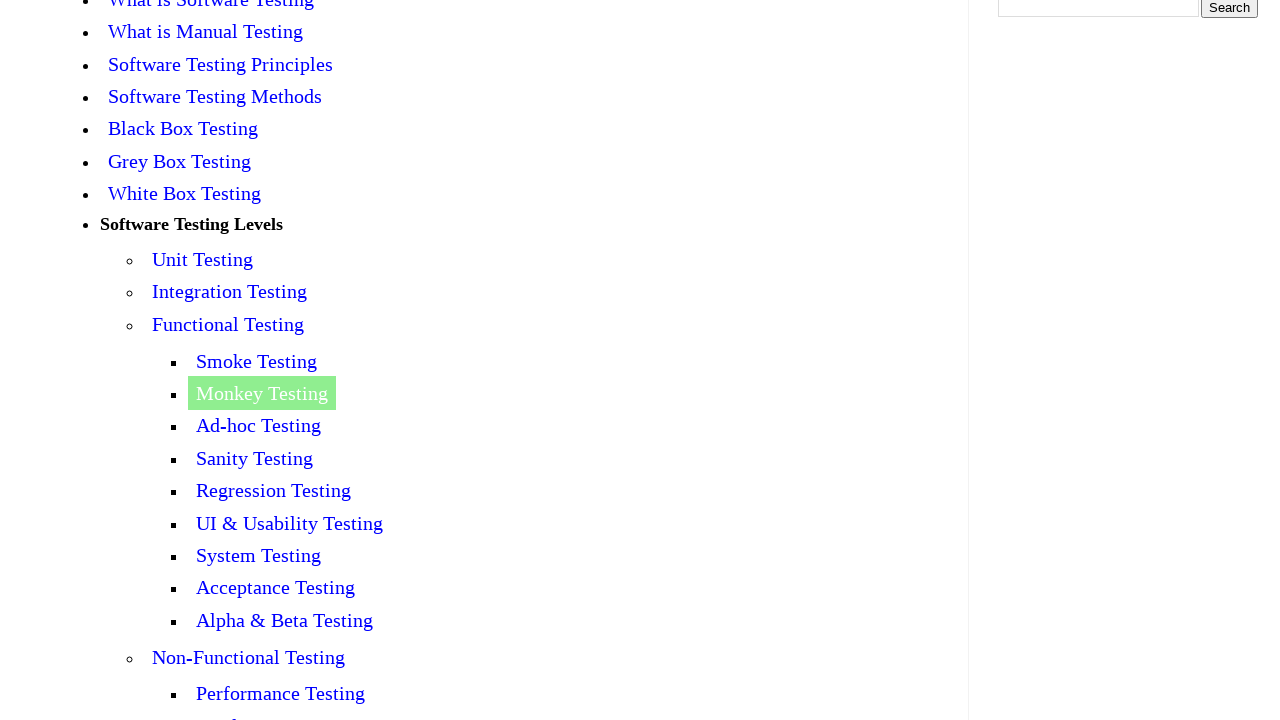

New page with 'Monkey Testing' content loaded
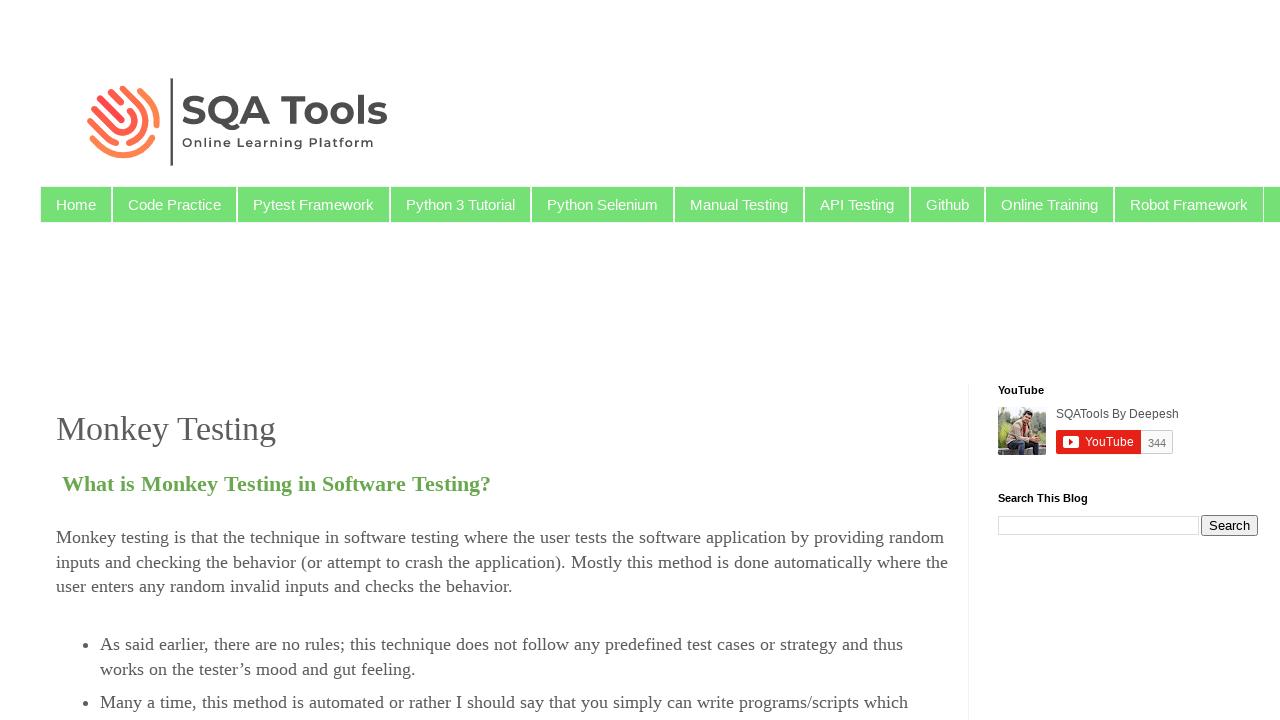

Closed tab with 'Monkey Testing' content
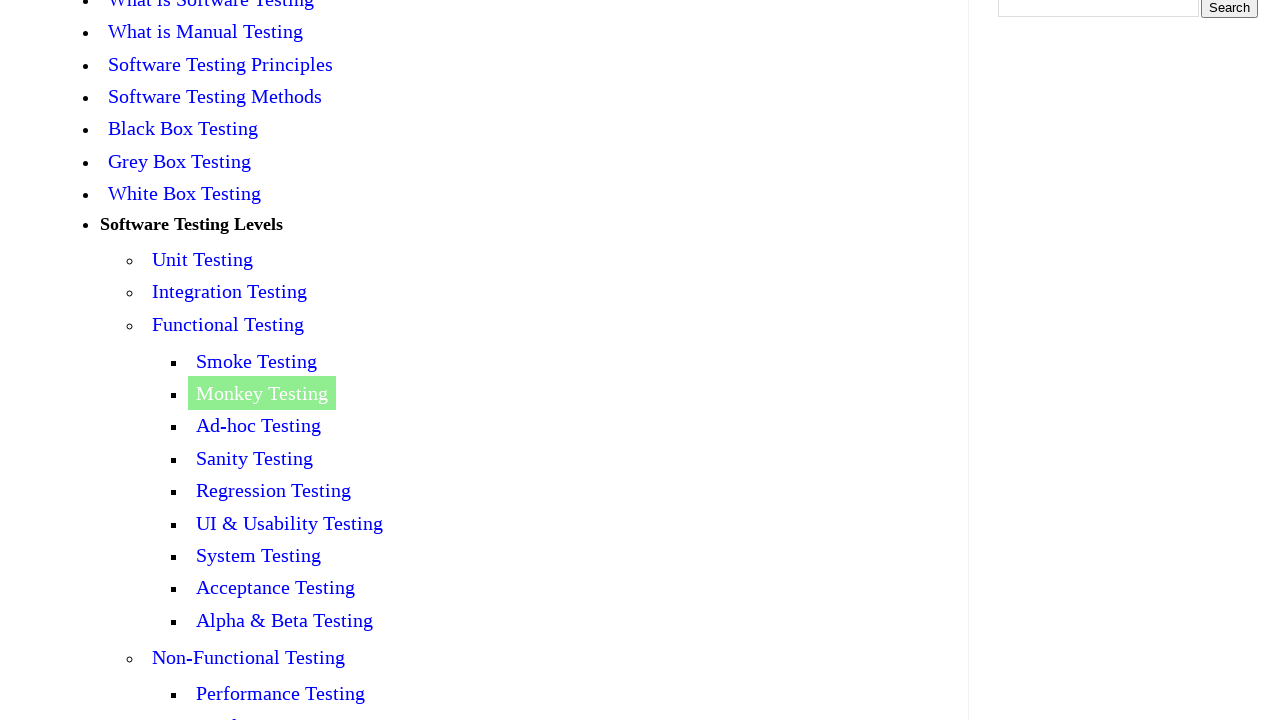

Clicked 'Ad-hoc Testing' link to open in new tab at (258, 425) on text=Ad-hoc Testing
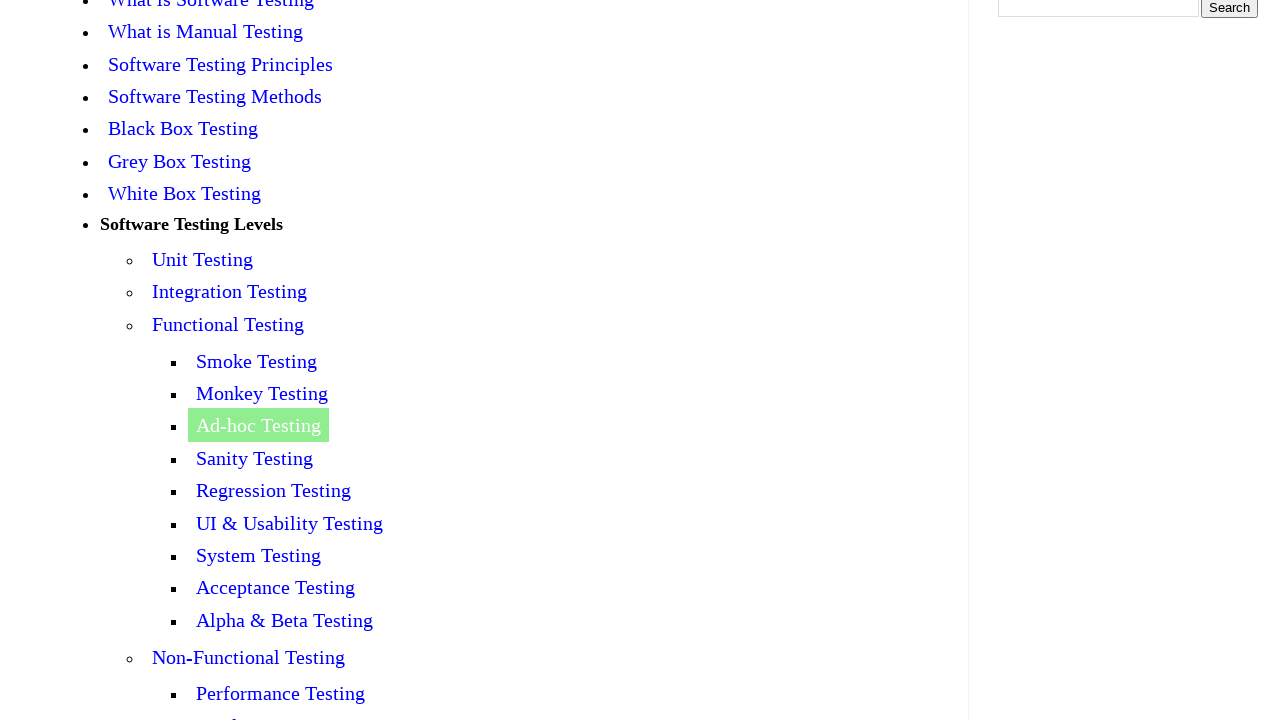

New page with 'Ad-hoc Testing' content loaded
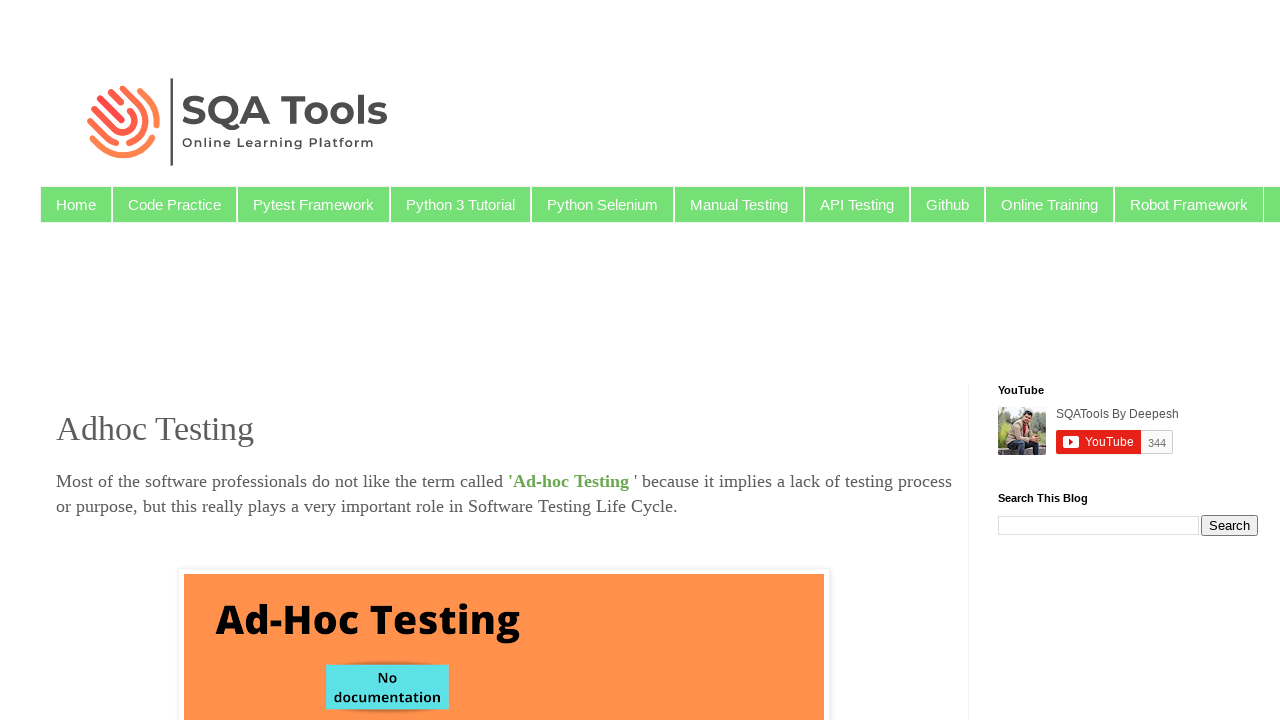

Closed tab with 'Ad-hoc Testing' content
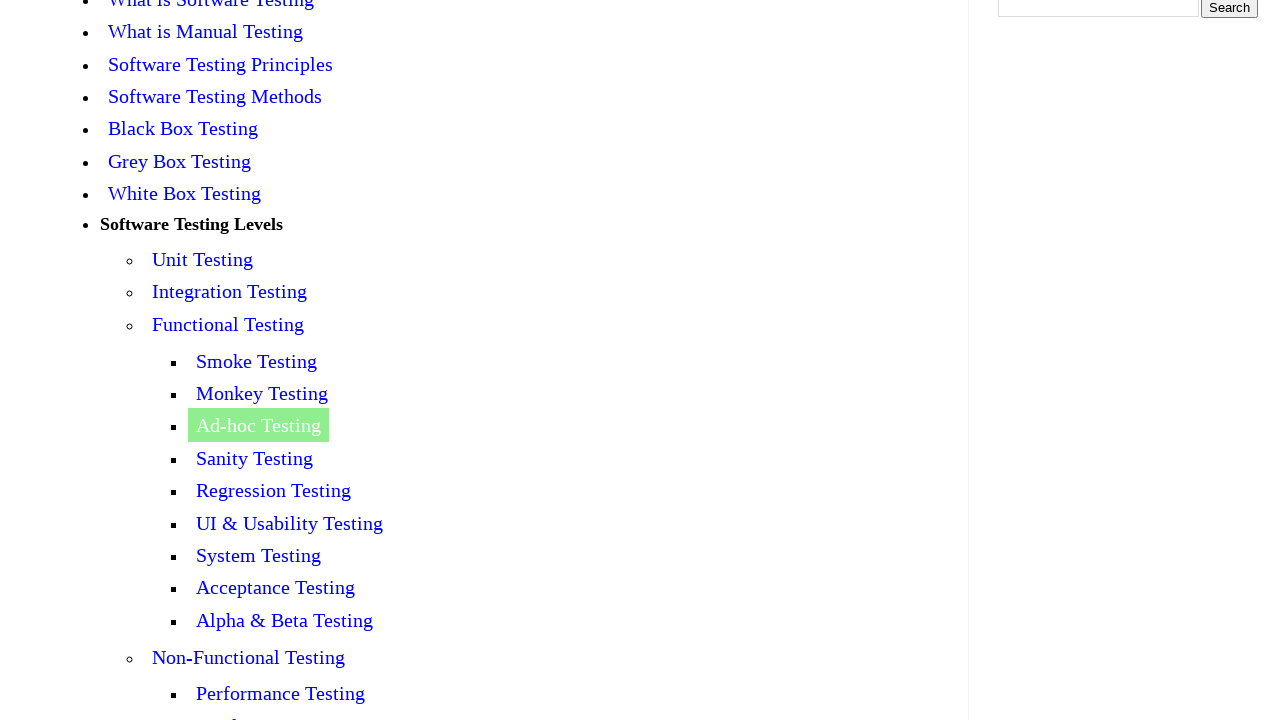

Clicked 'Sanity Testing' link to open in new tab at (254, 458) on text=Sanity Testing
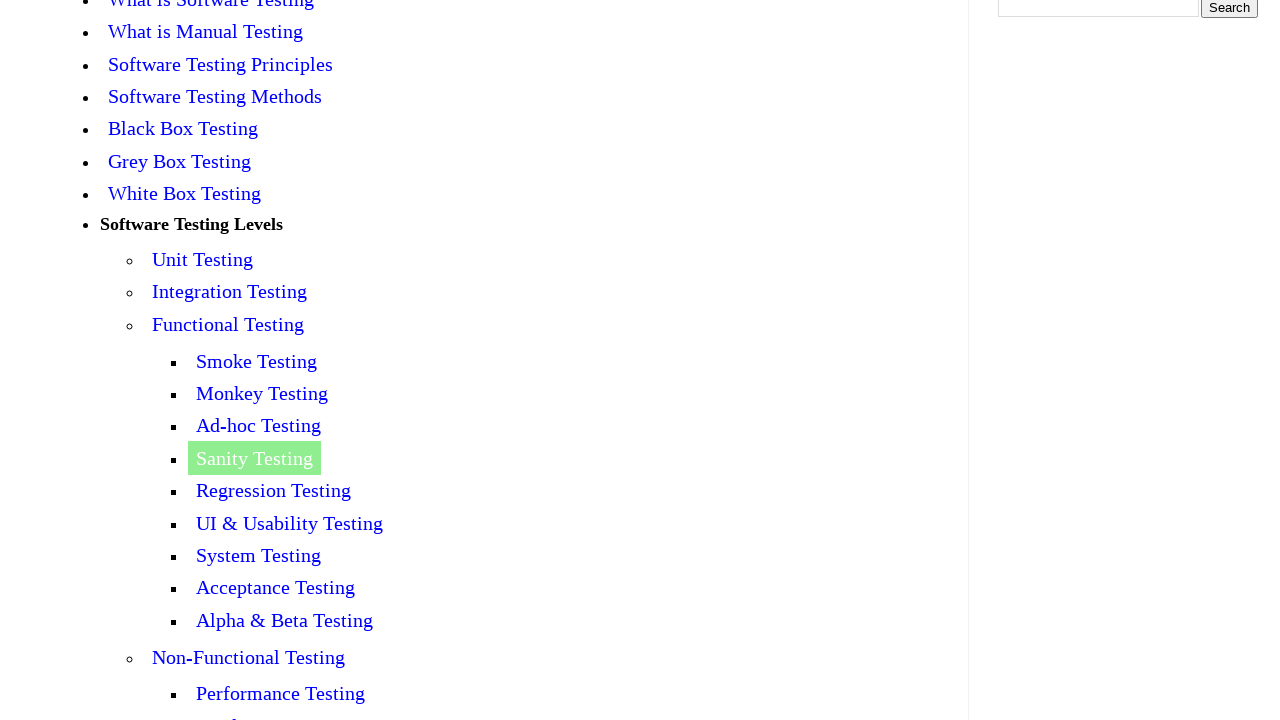

New page with 'Sanity Testing' content loaded
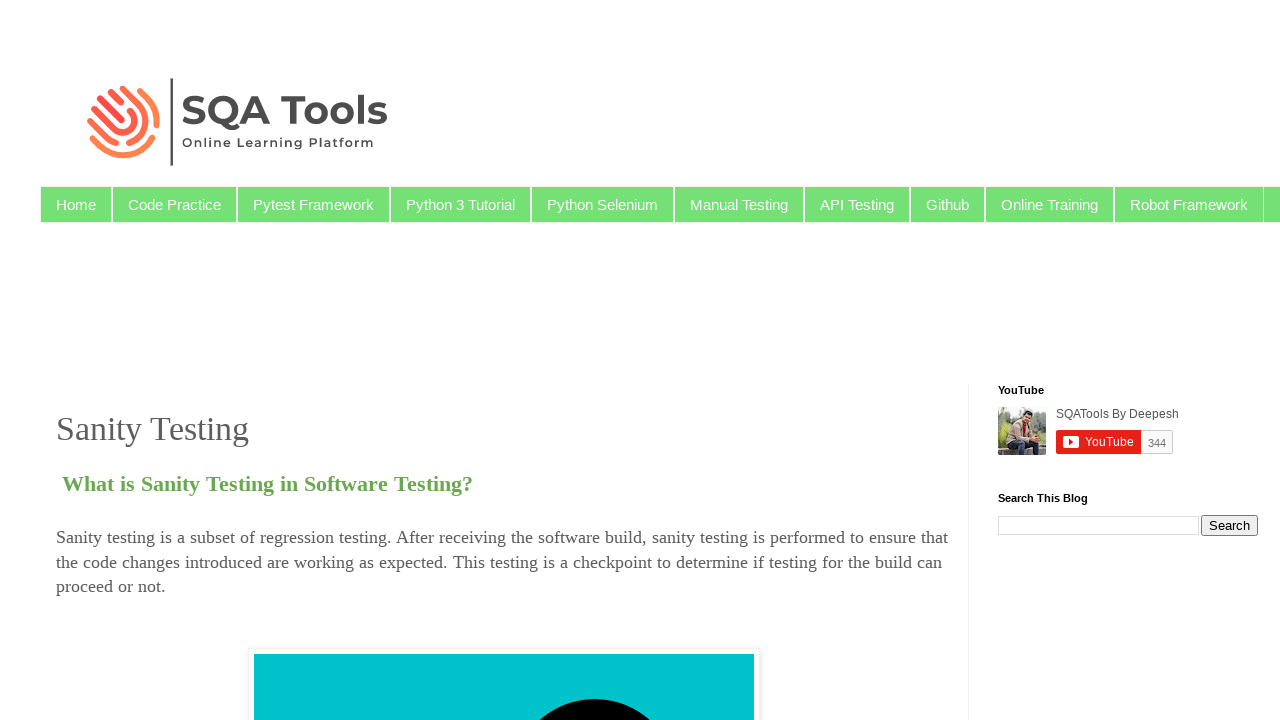

Closed tab with 'Sanity Testing' content
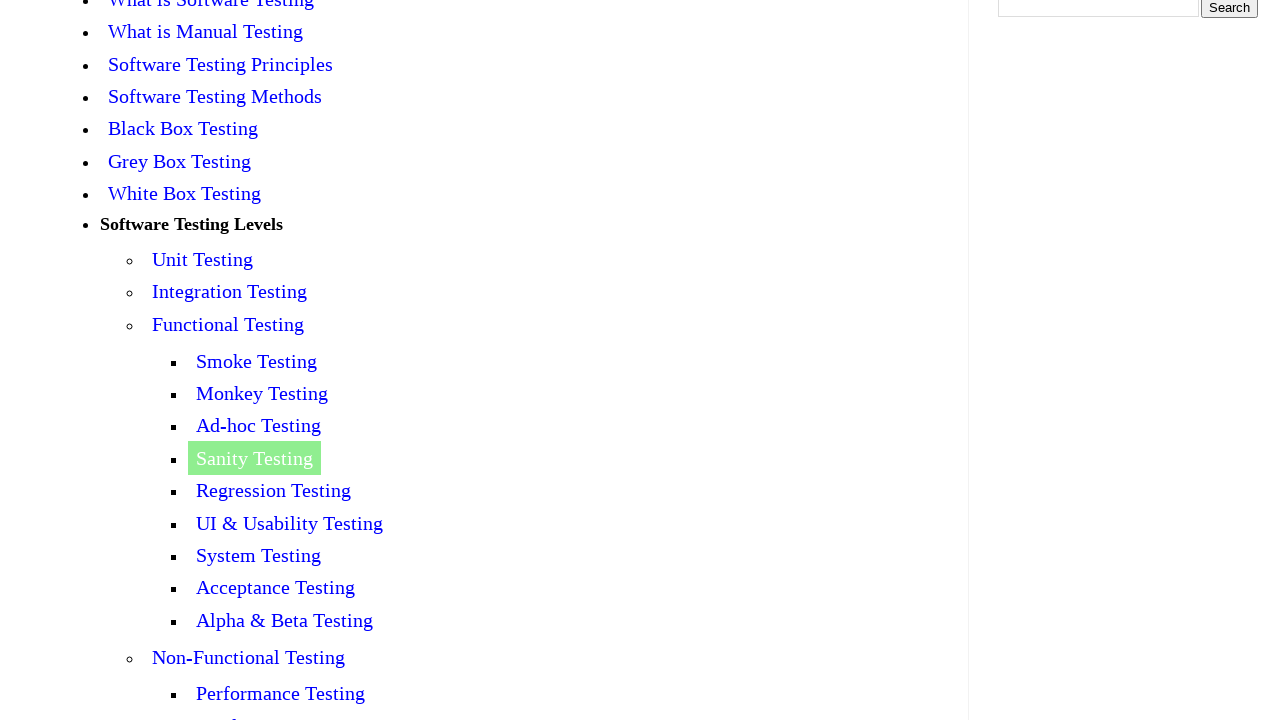

Clicked 'Home' link to navigate back to home page at (76, 204) on xpath=//li/a[text()='Home']
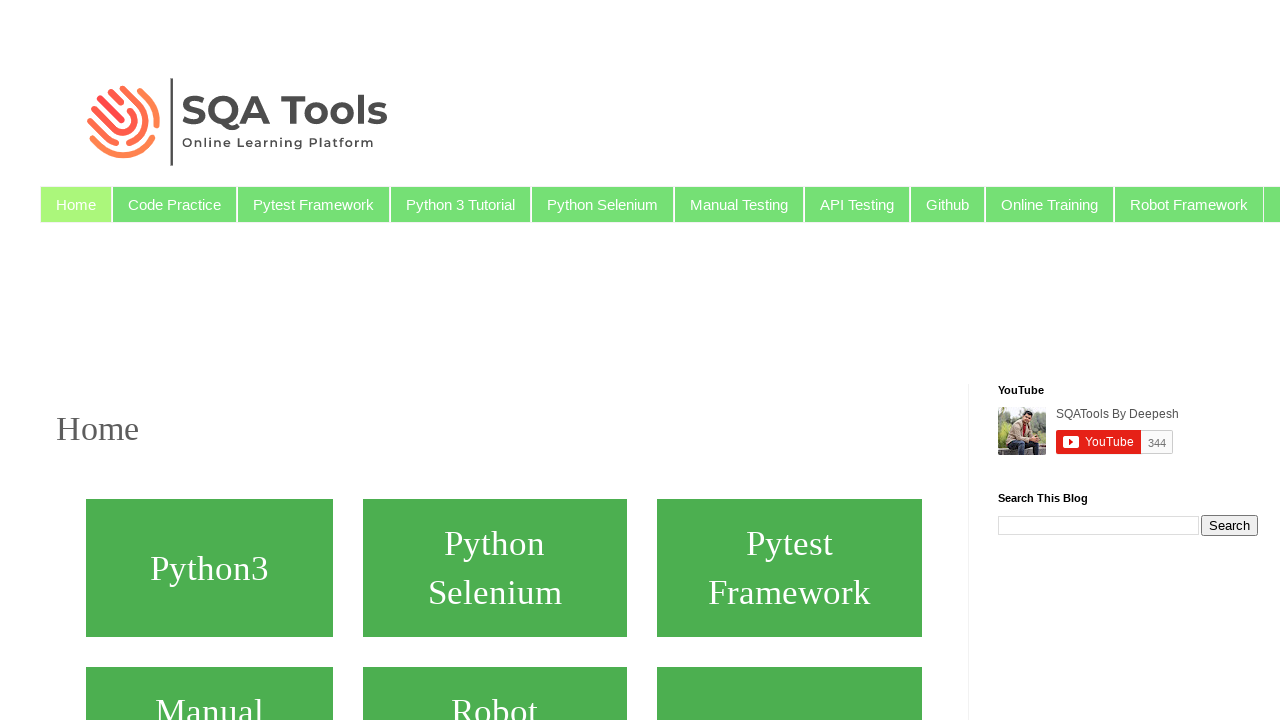

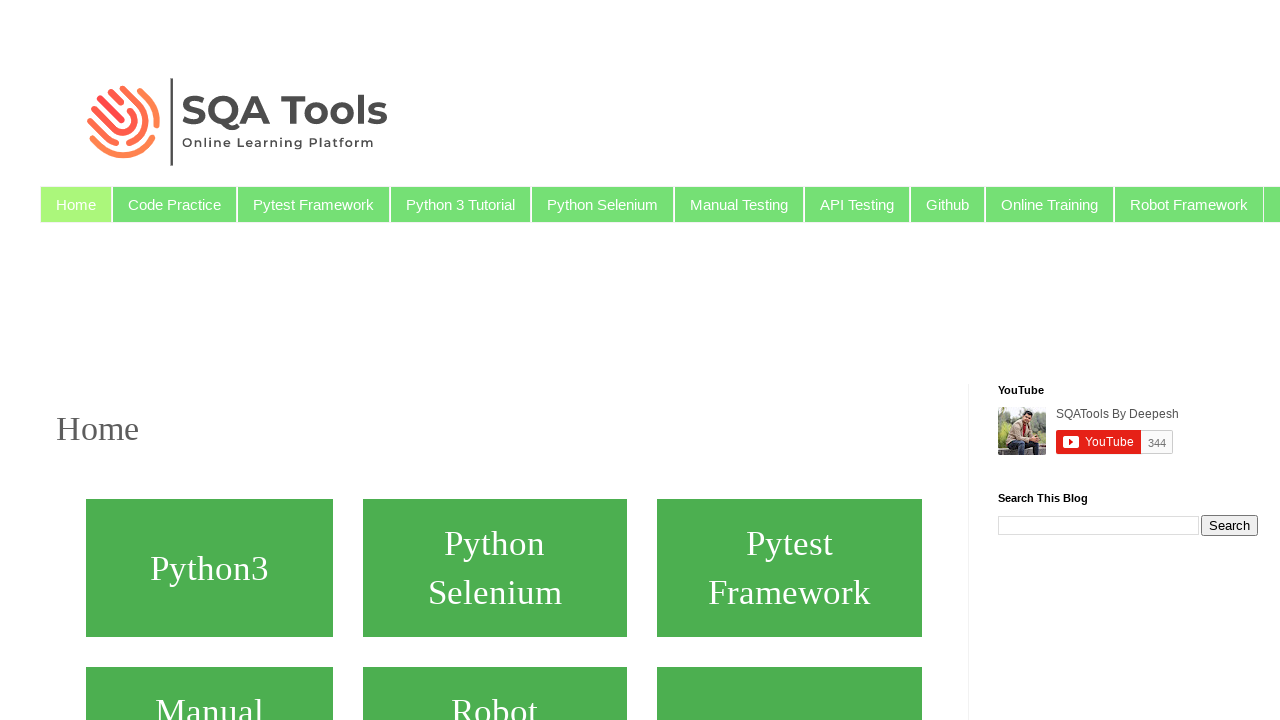